Tests closing a modal advertisement popup by clicking the close button in the modal footer

Starting URL: http://the-internet.herokuapp.com/entry_ad

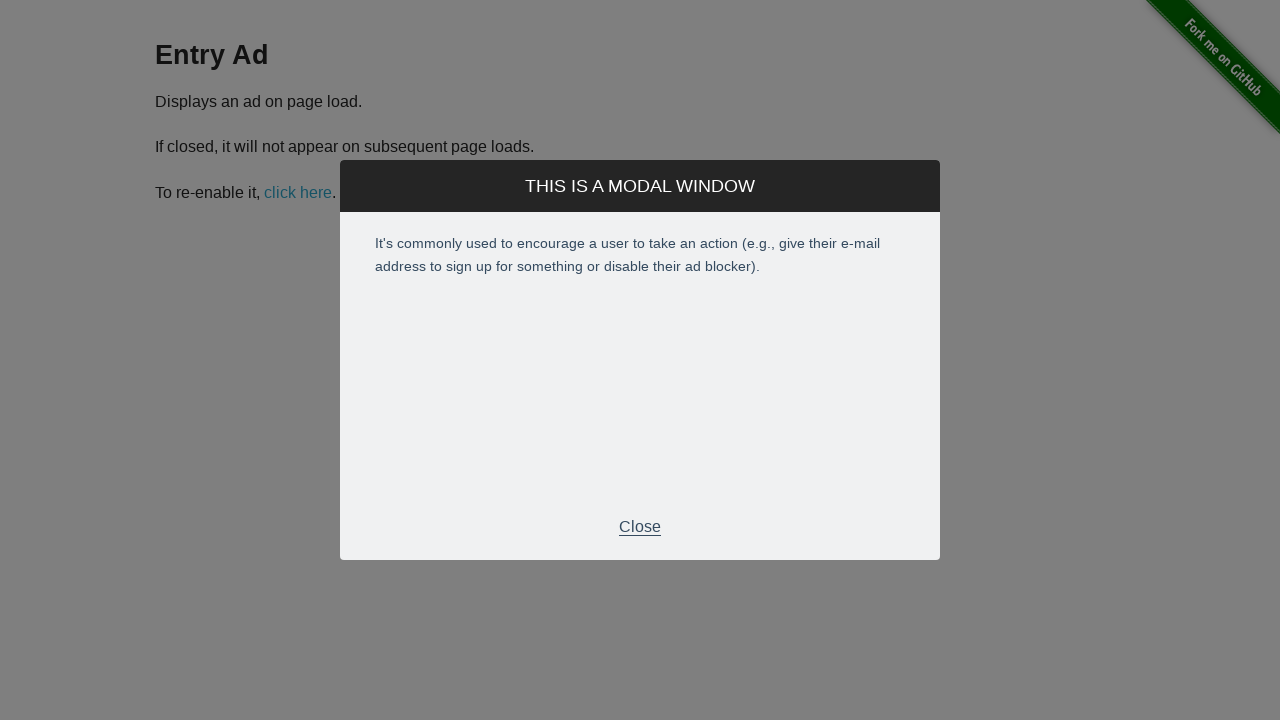

Entry ad modal appeared
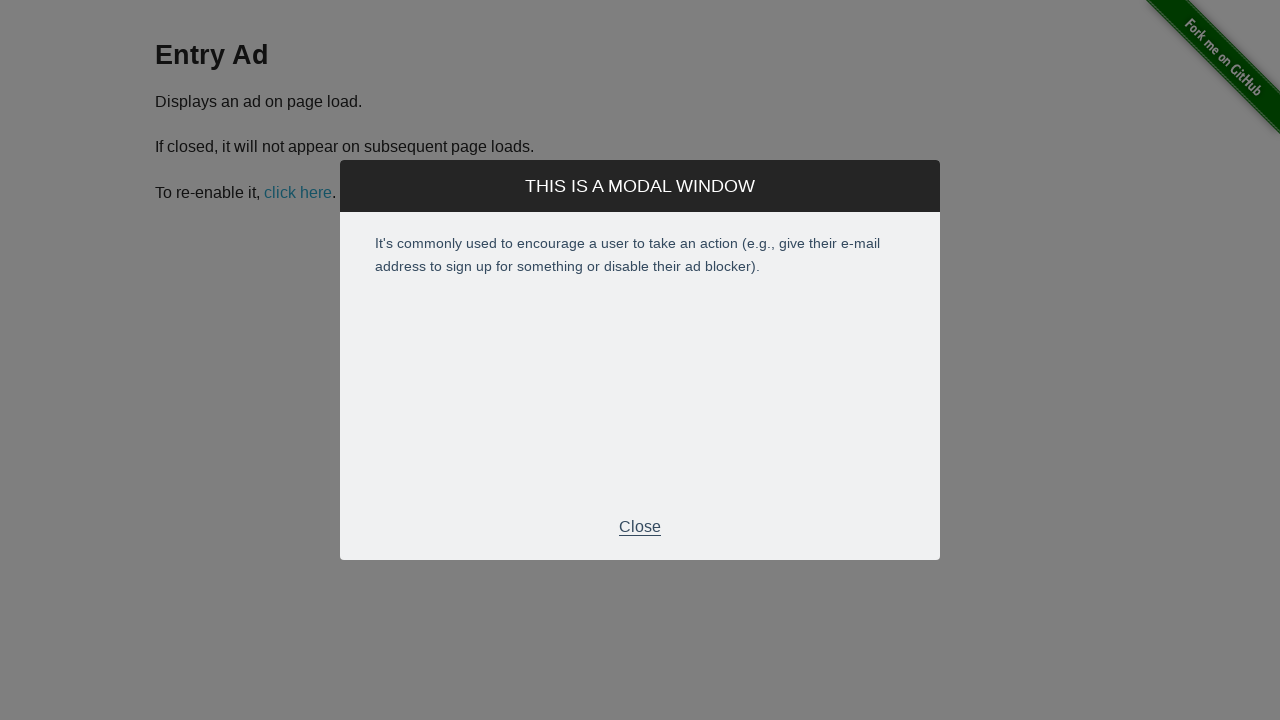

Clicked close button in modal footer at (640, 527) on xpath=//div[@class='modal-footer']/p
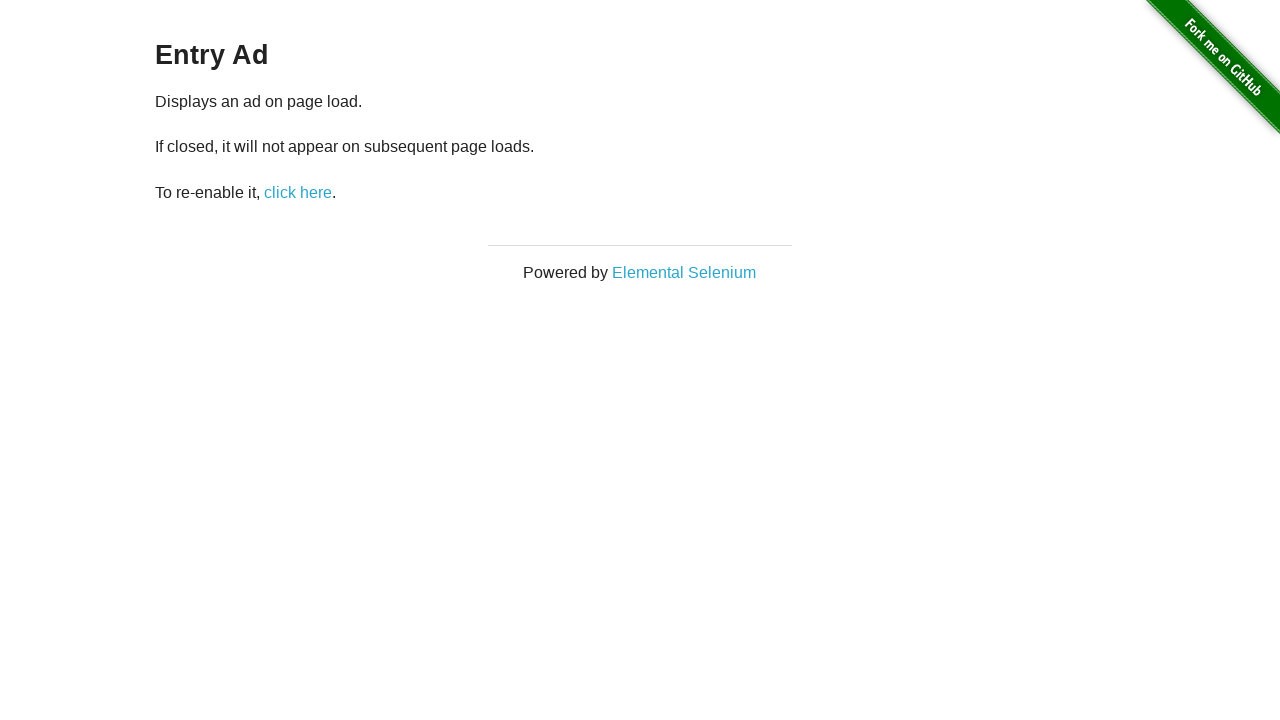

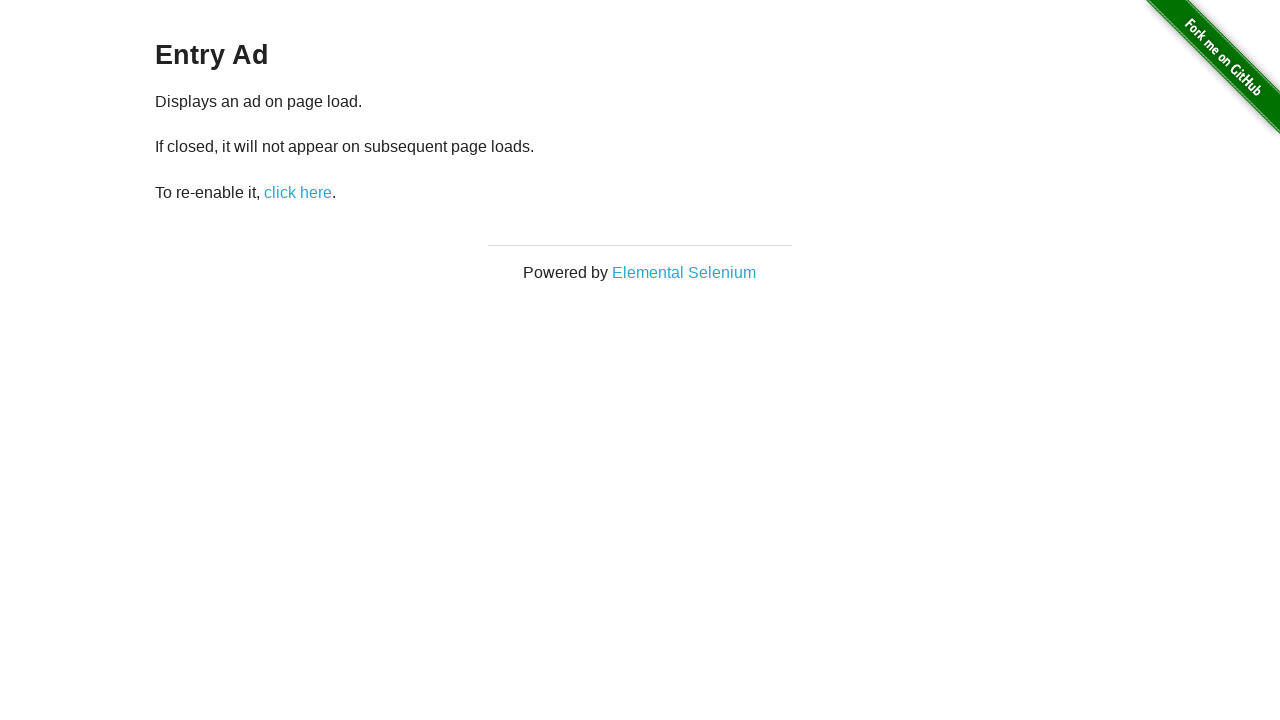